Tests text change wait functionality by clicking a "Wait for Text Change" link, then clicking a button and handling the resulting alert dialog.

Starting URL: https://manojkumar4636.github.io/Selenium_Practice_Hub/home.html

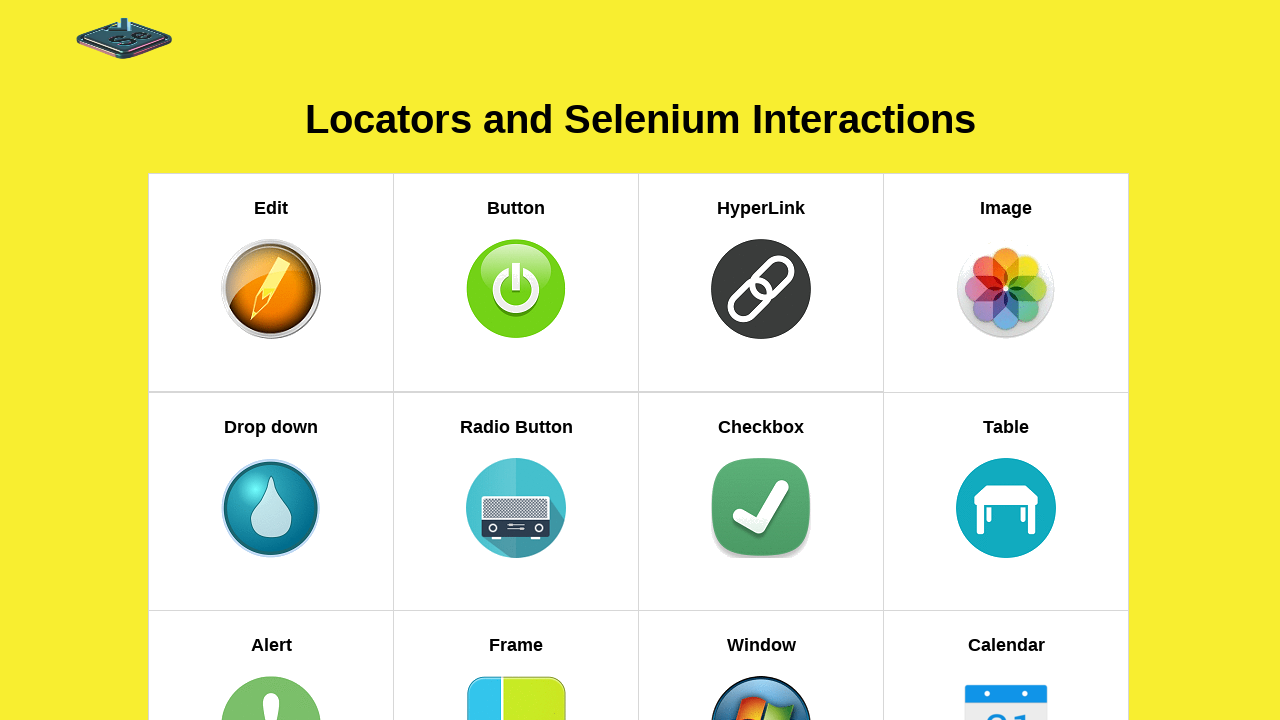

Clicked 'Wait for Text Change' link at (761, 361) on xpath=//h5[text()='Wait for Text Change']//parent::a
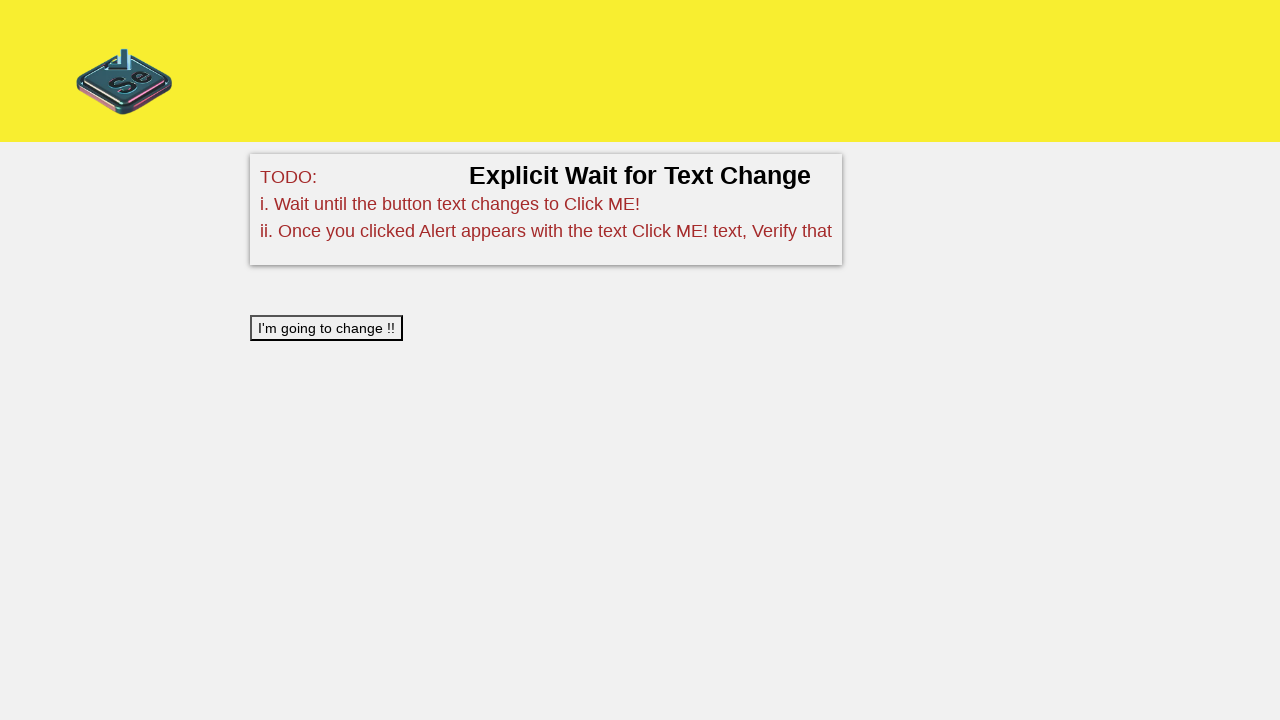

Waited for 'Click Me' button to become visible
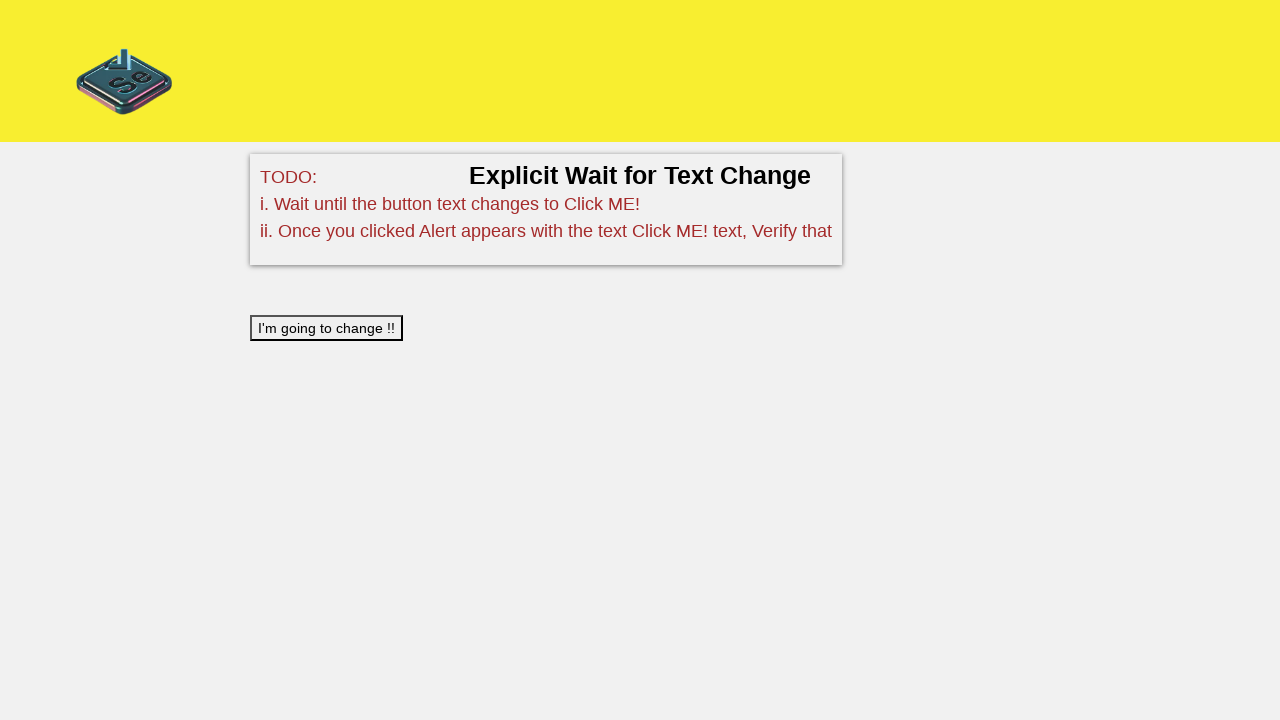

Clicked 'Click Me' button at (326, 328) on button#btn[onclick='clicked()']
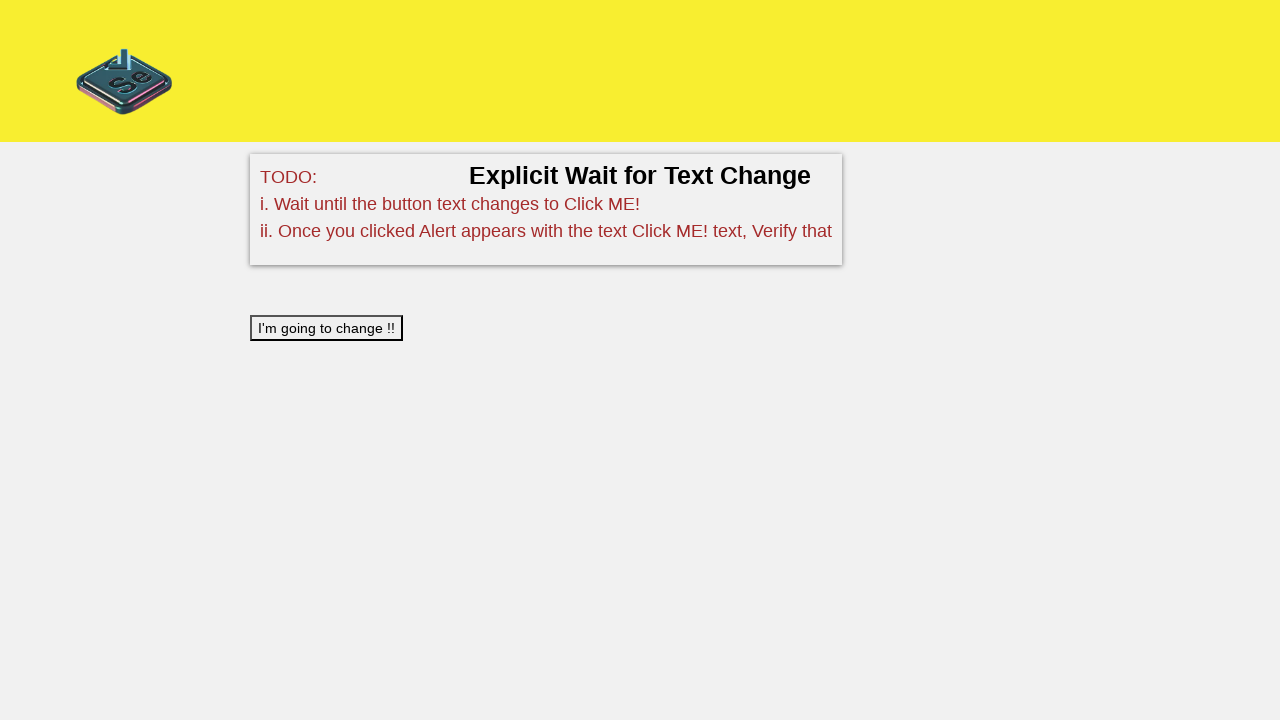

Set up dialog handler to accept alerts
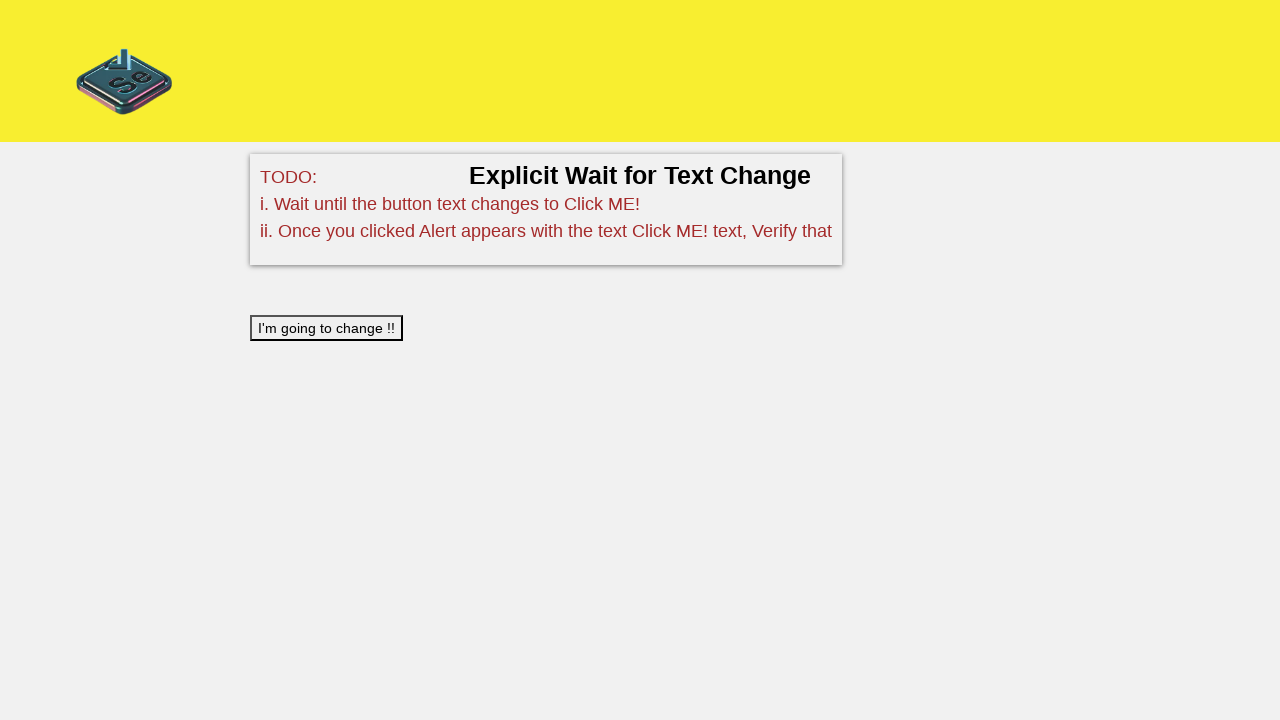

Waited 1 second for alert to appear and be handled
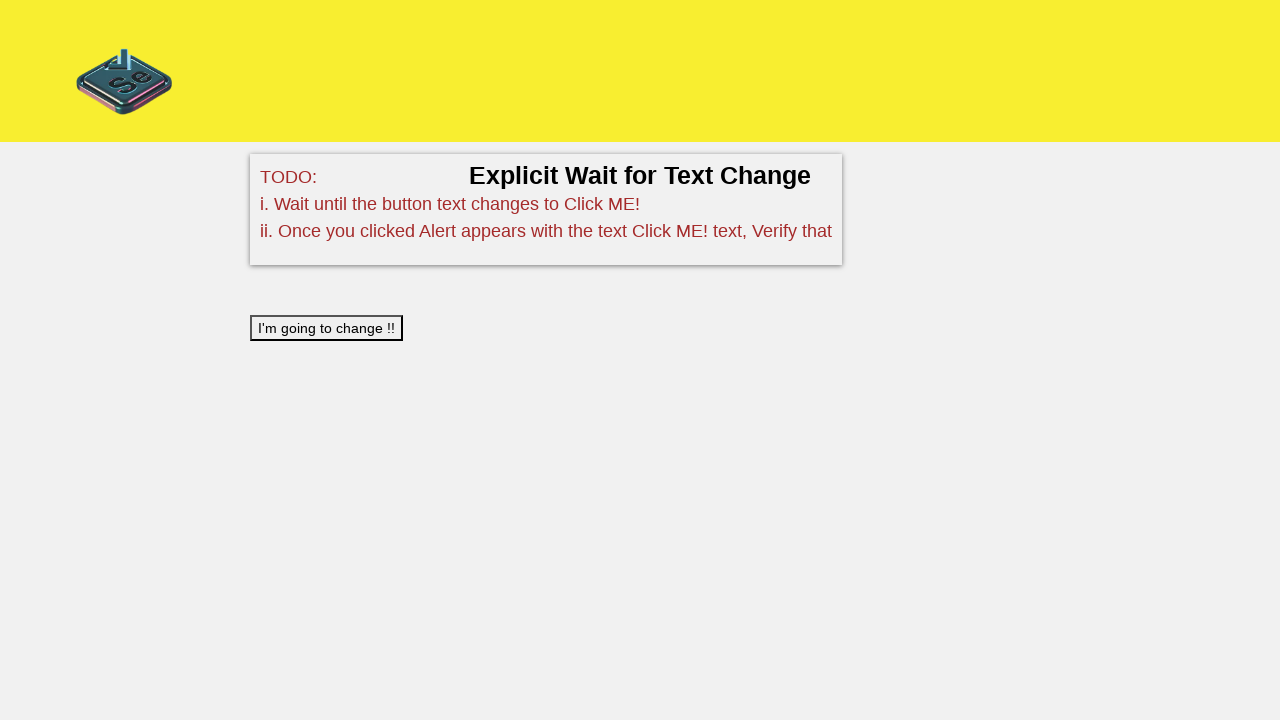

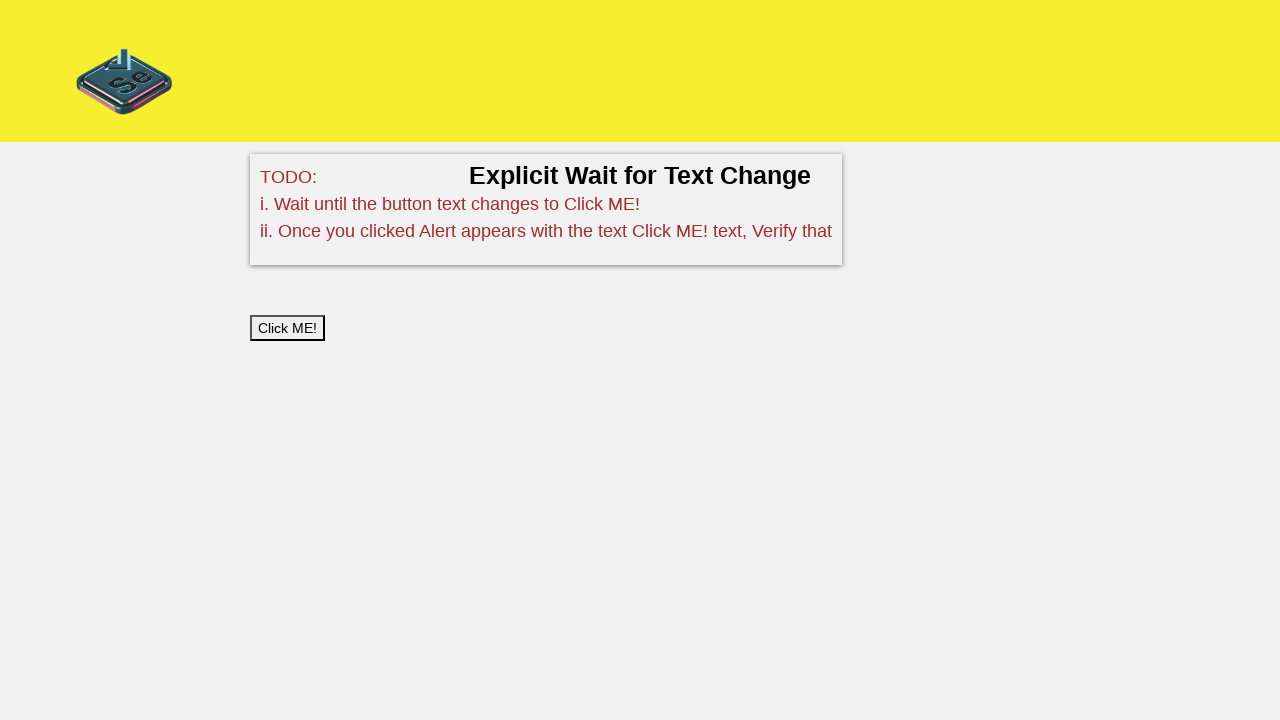